Tests JavaScript prompt alert handling by clicking a button to trigger a prompt, entering text into the prompt dialog, accepting it, and verifying the entered text is displayed on the page.

Starting URL: https://demoqa.com/alerts

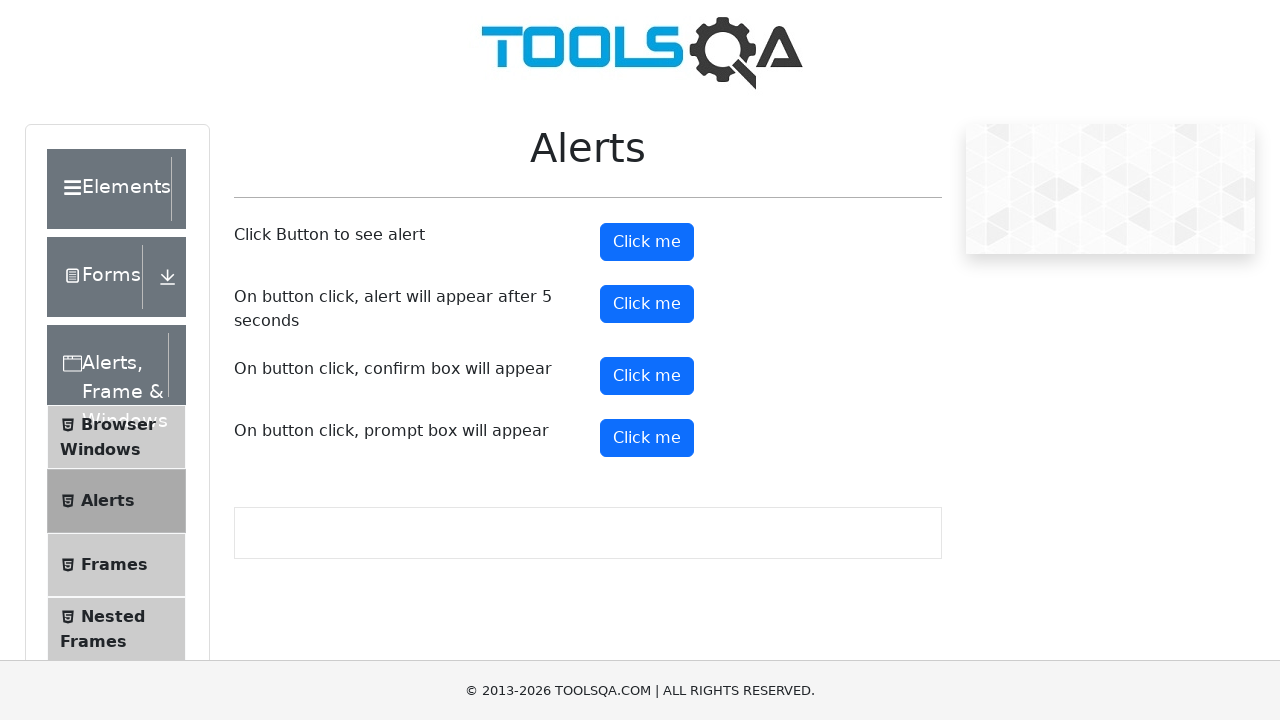

Clicked prompt button to trigger JavaScript prompt dialog at (647, 438) on #promtButton
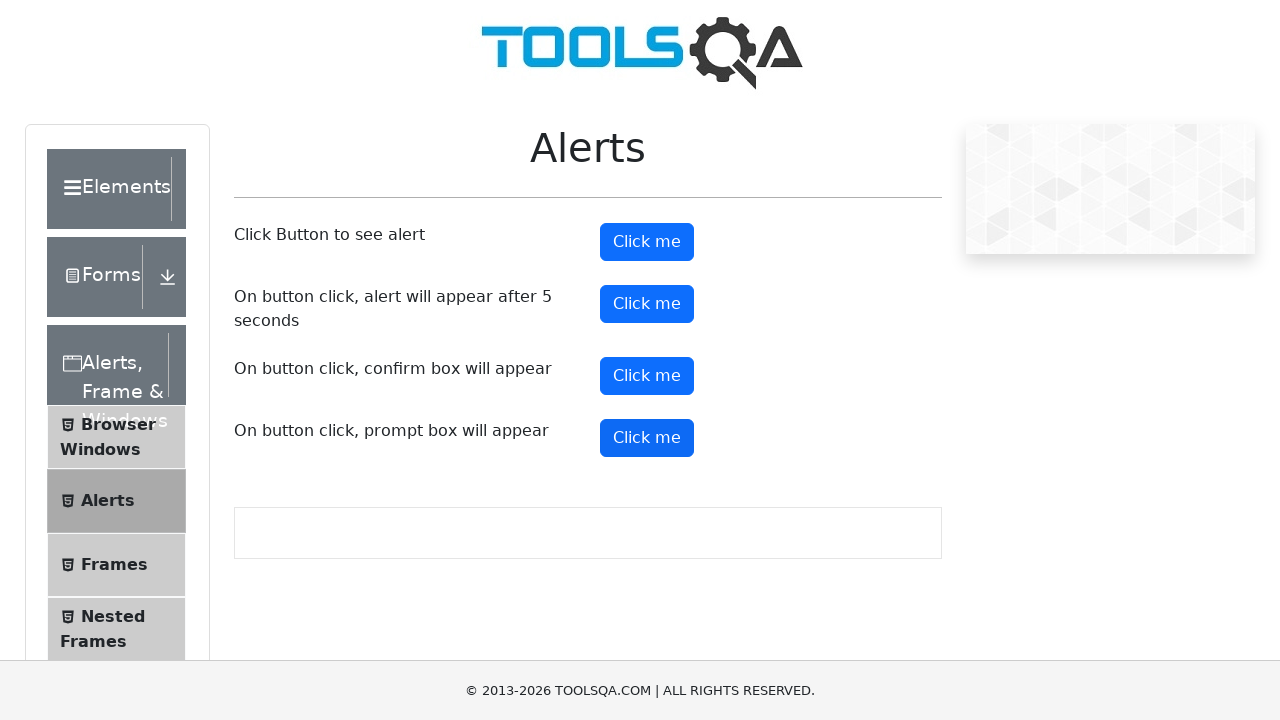

Set up dialog handler for prompt alerts
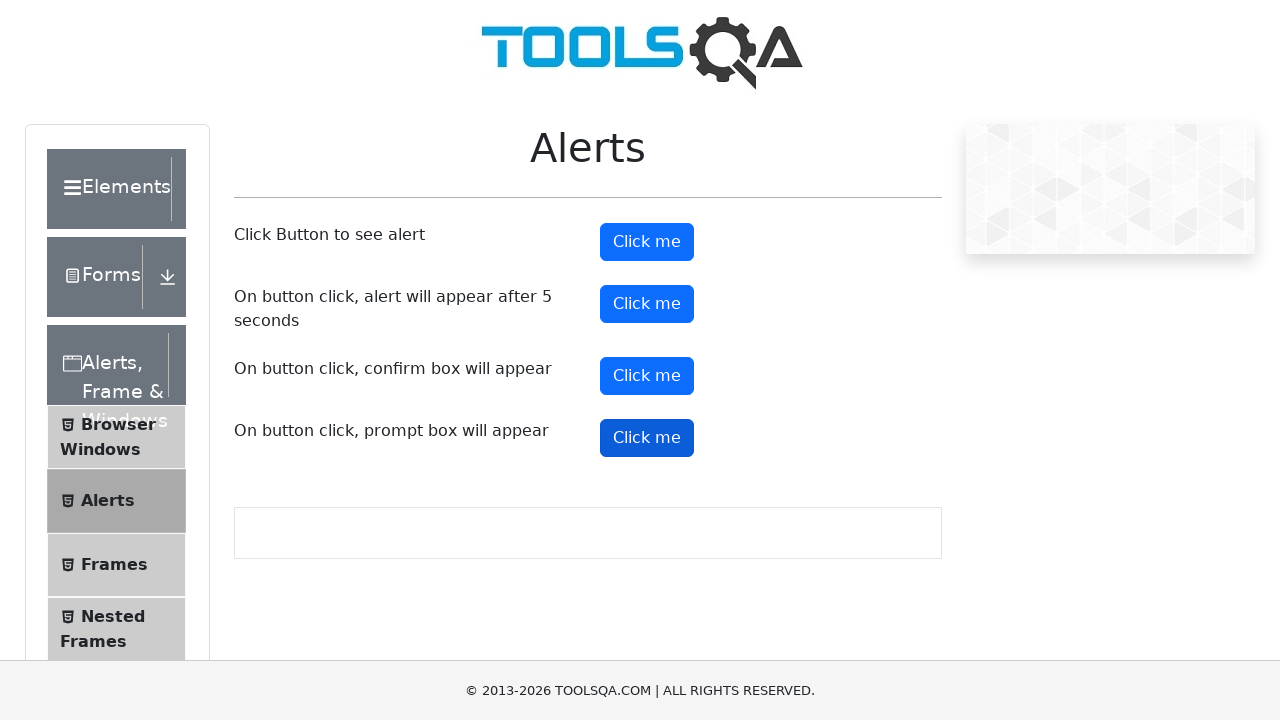

Registered dialog handler function to accept prompts with text 'AARYA'
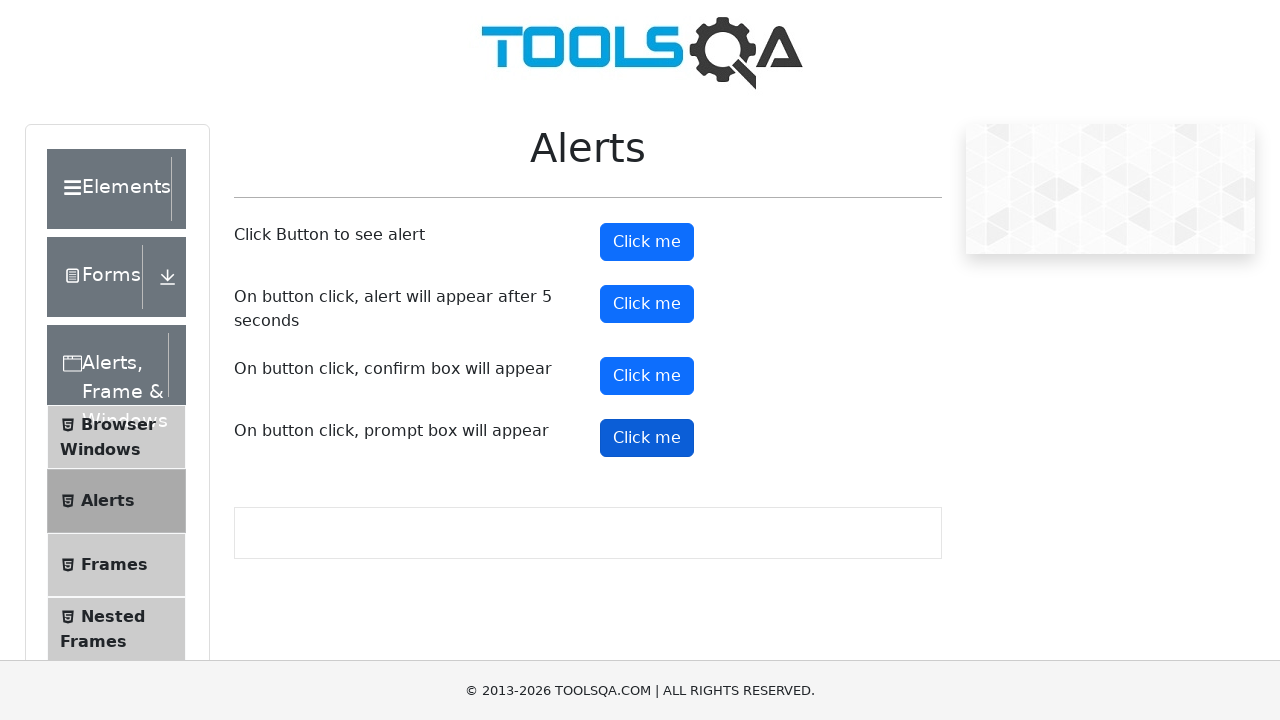

Clicked prompt button to trigger JavaScript prompt with handler in place at (647, 438) on #promtButton
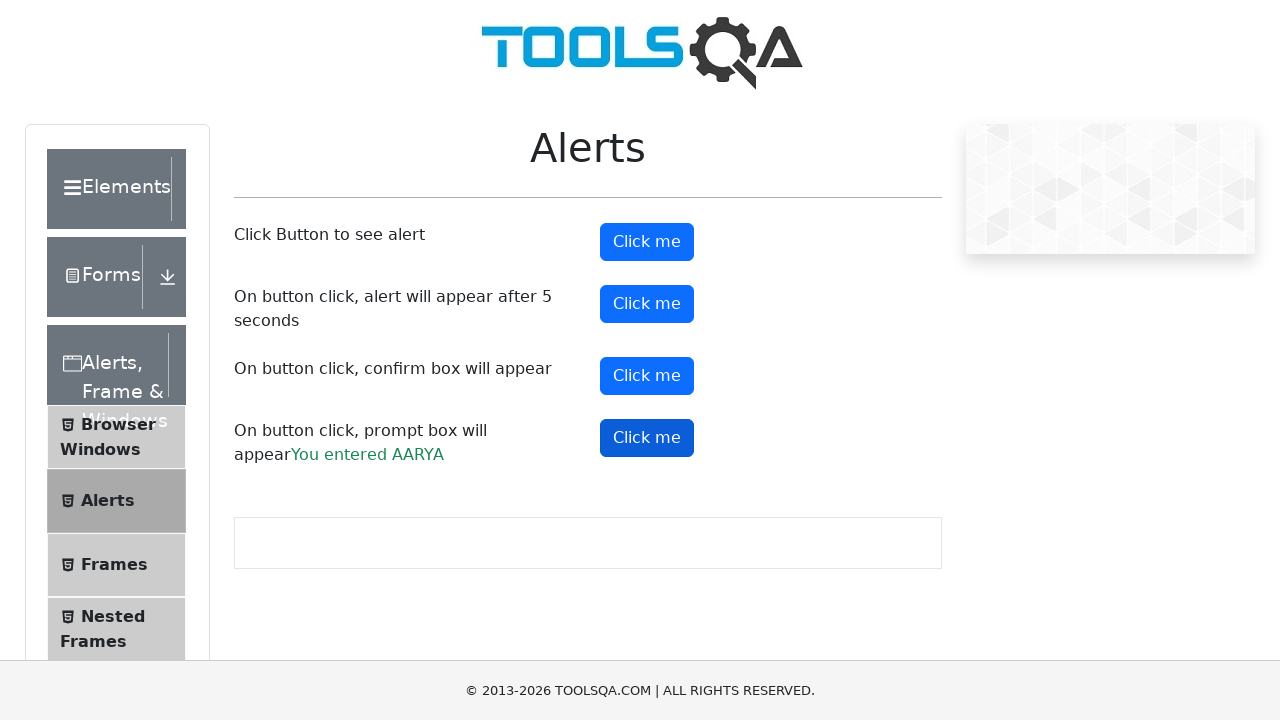

Prompt result element loaded on the page
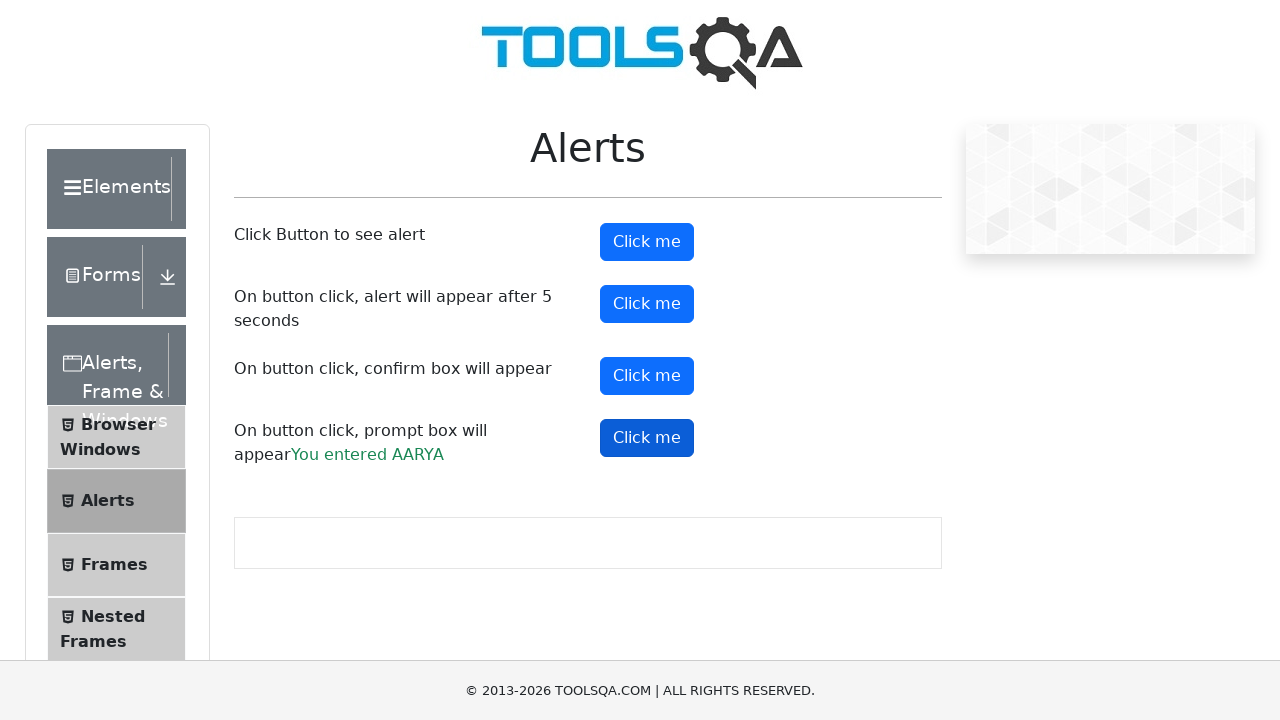

Retrieved prompt result text: 'You entered AARYA'
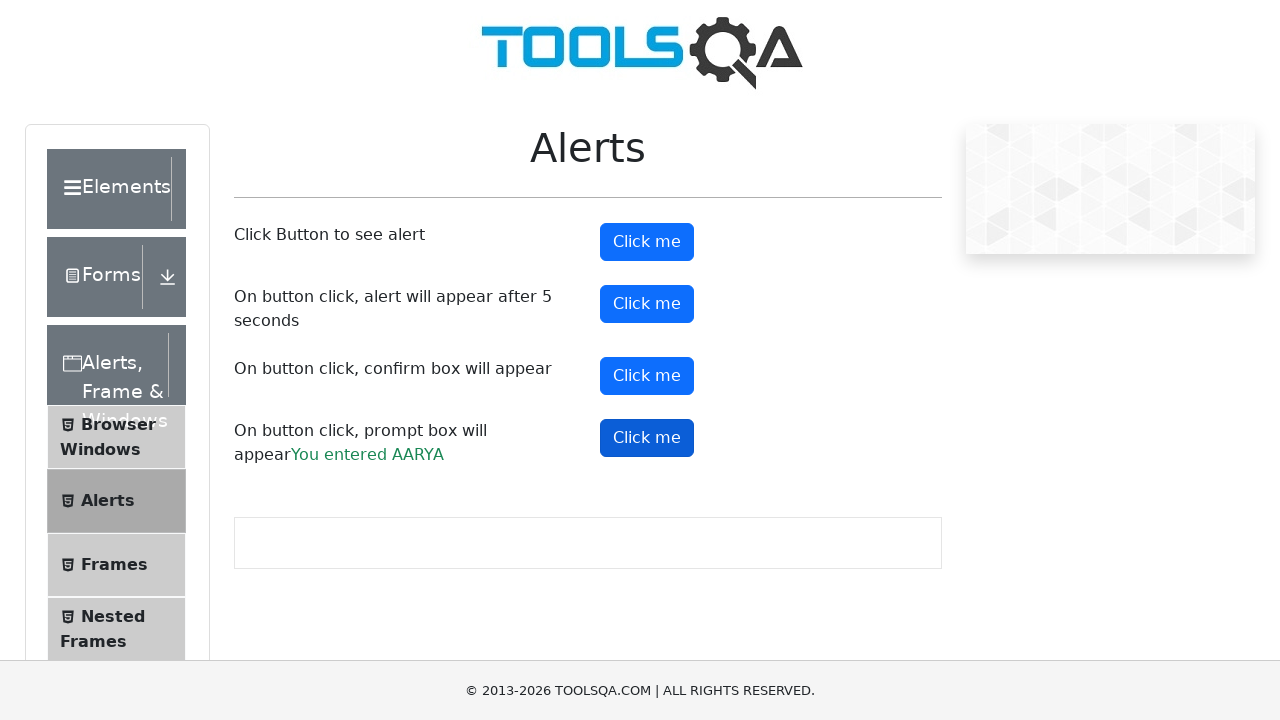

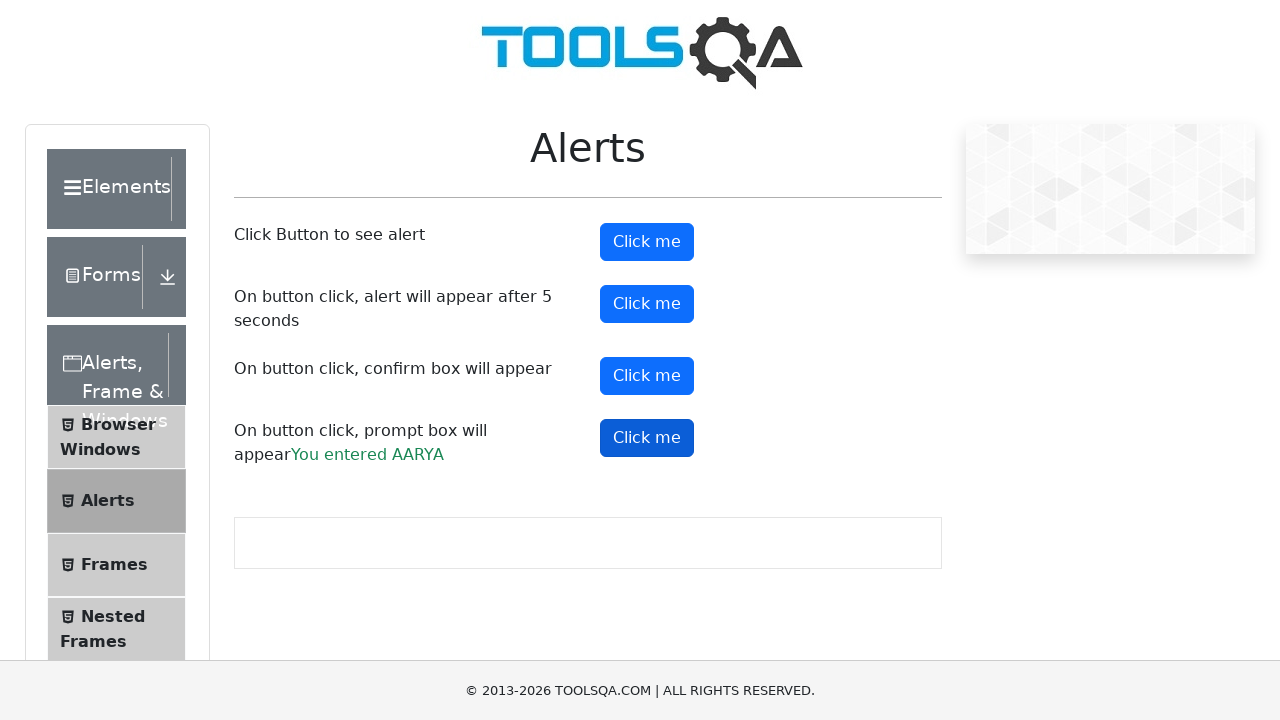